Tests a math exercise page by reading a value, calculating the answer using a logarithmic formula, filling in the result, checking a checkbox, selecting a radio button, and submitting the form.

Starting URL: https://suninjuly.github.io/math.html

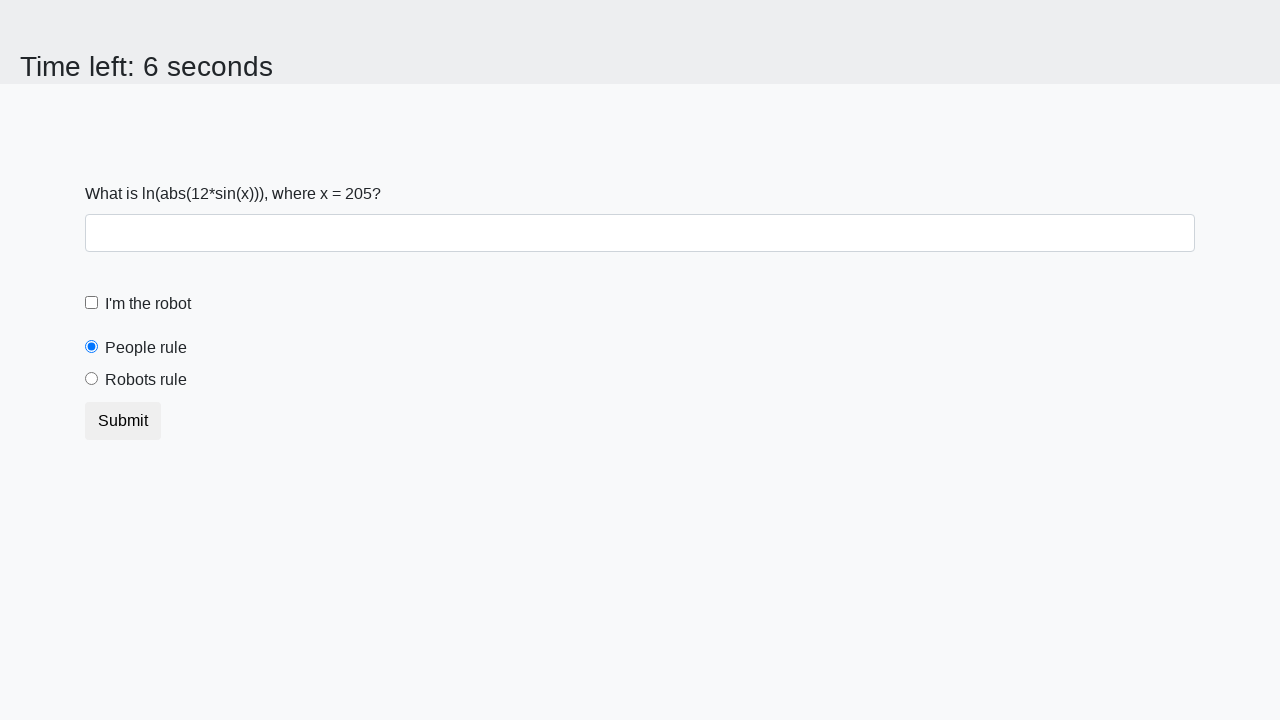

Located and read x value from #input_value element
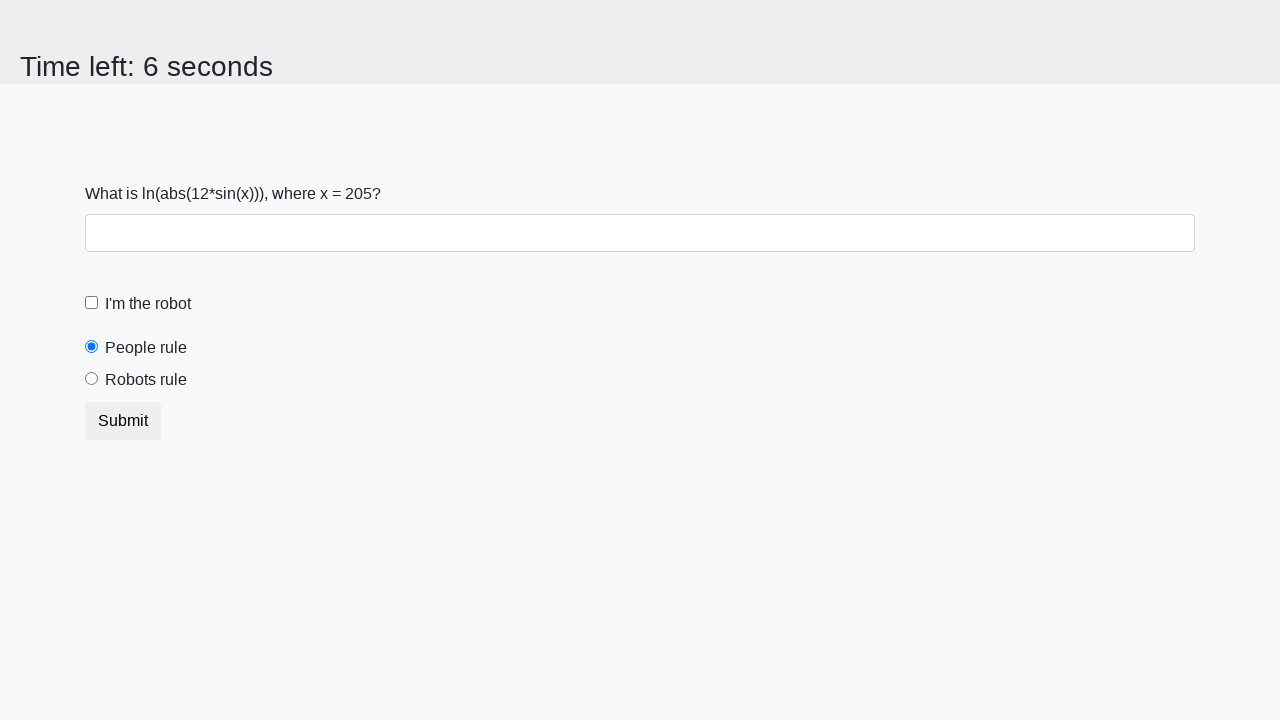

Calculated answer using logarithmic formula: 2.149290557445532
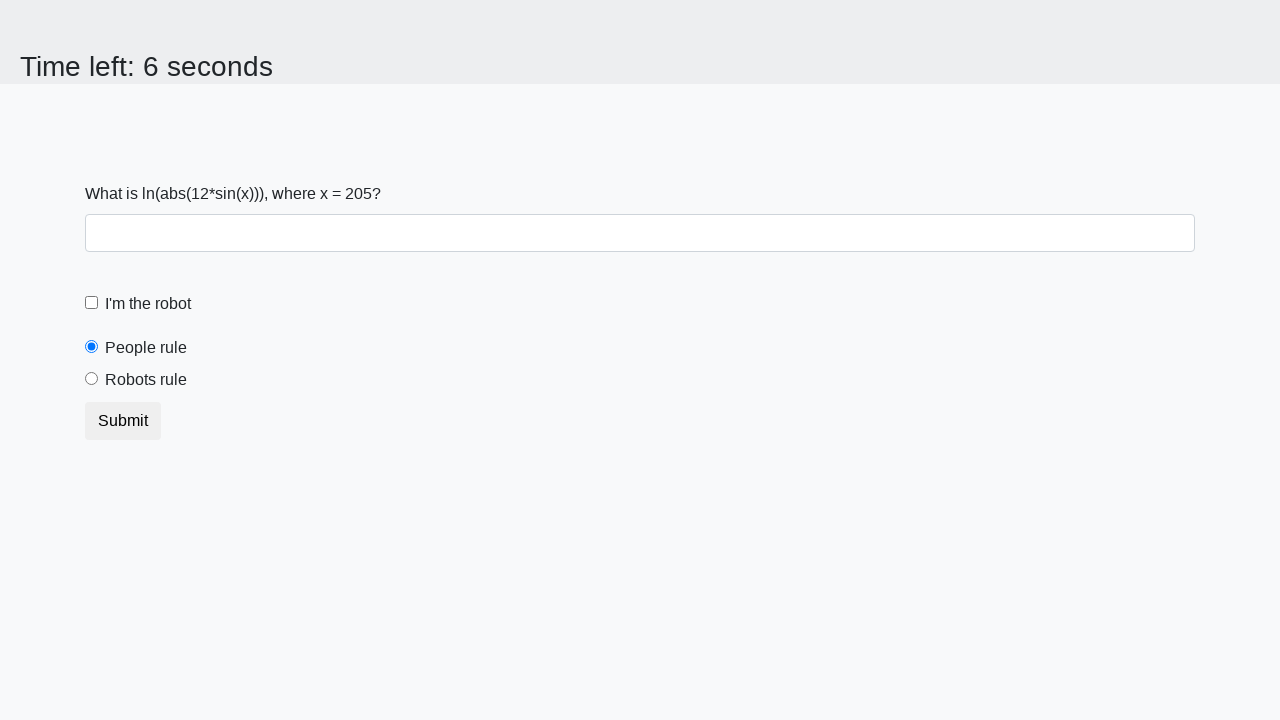

Filled answer field with calculated result on #answer
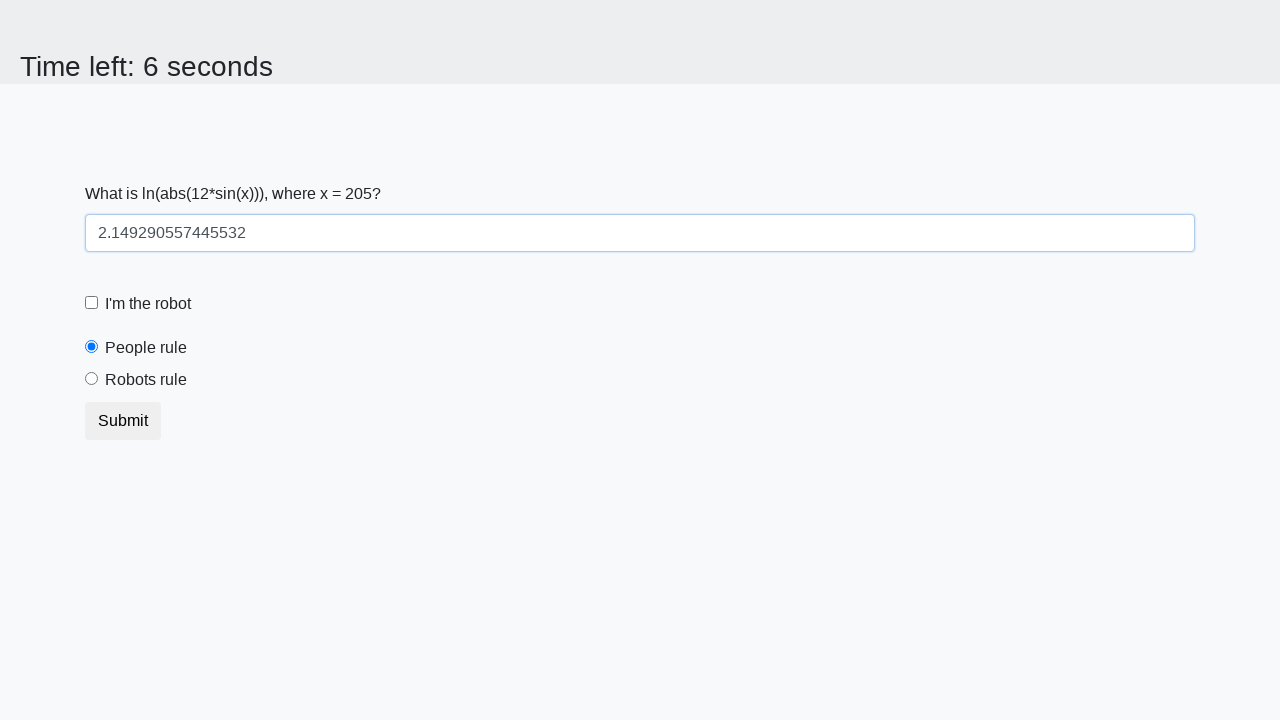

Checked the robot checkbox at (92, 303) on #robotCheckbox
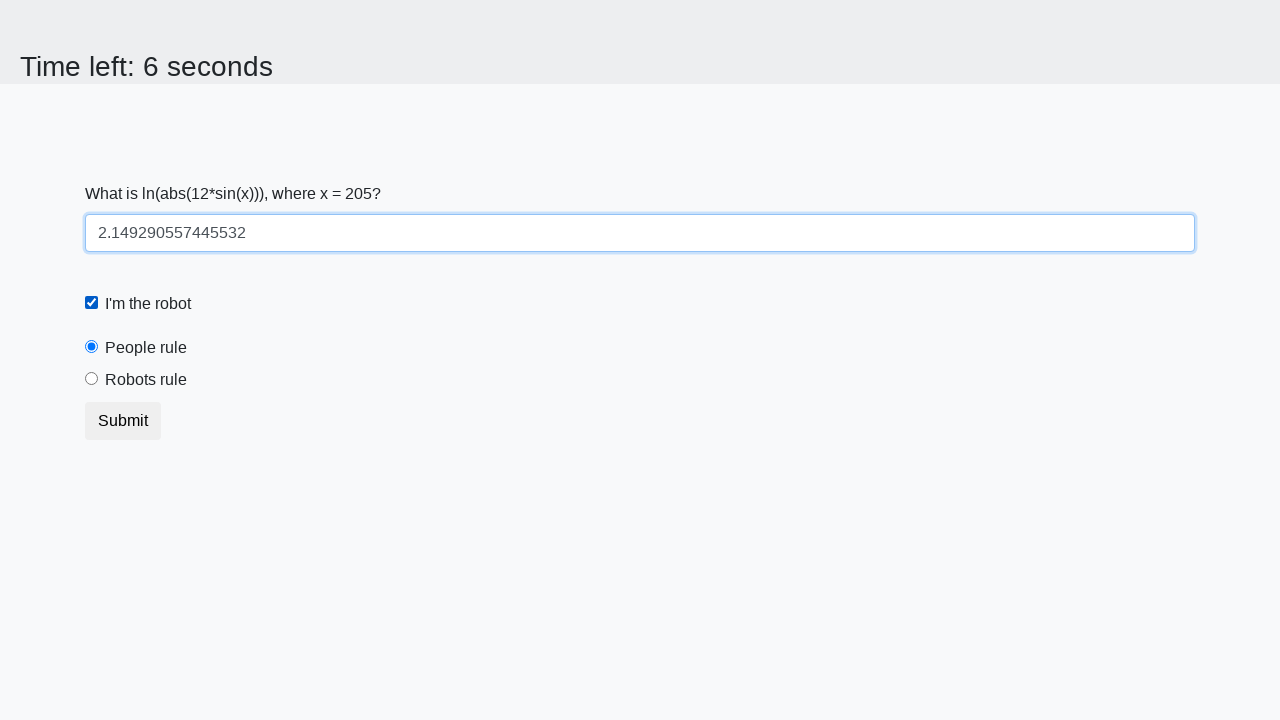

Selected the 'robots rule' radio button at (92, 379) on #robotsRule
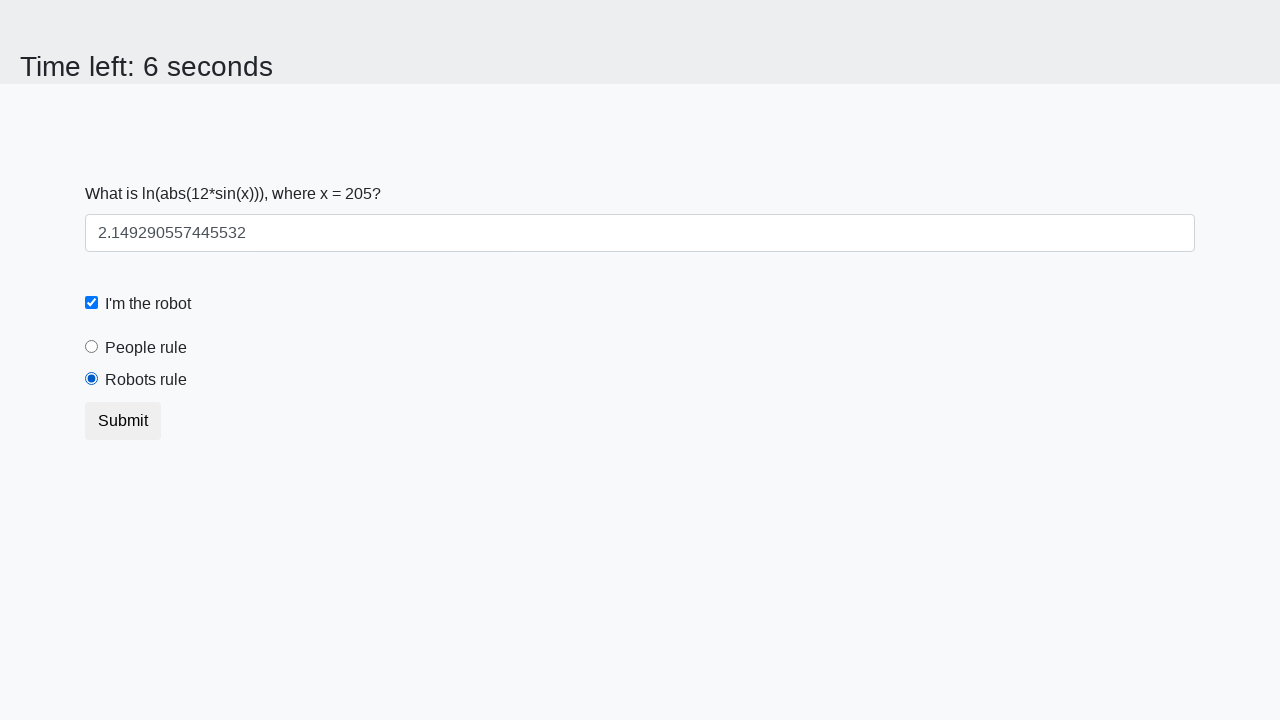

Clicked the submit button to complete the form at (123, 421) on button.btn
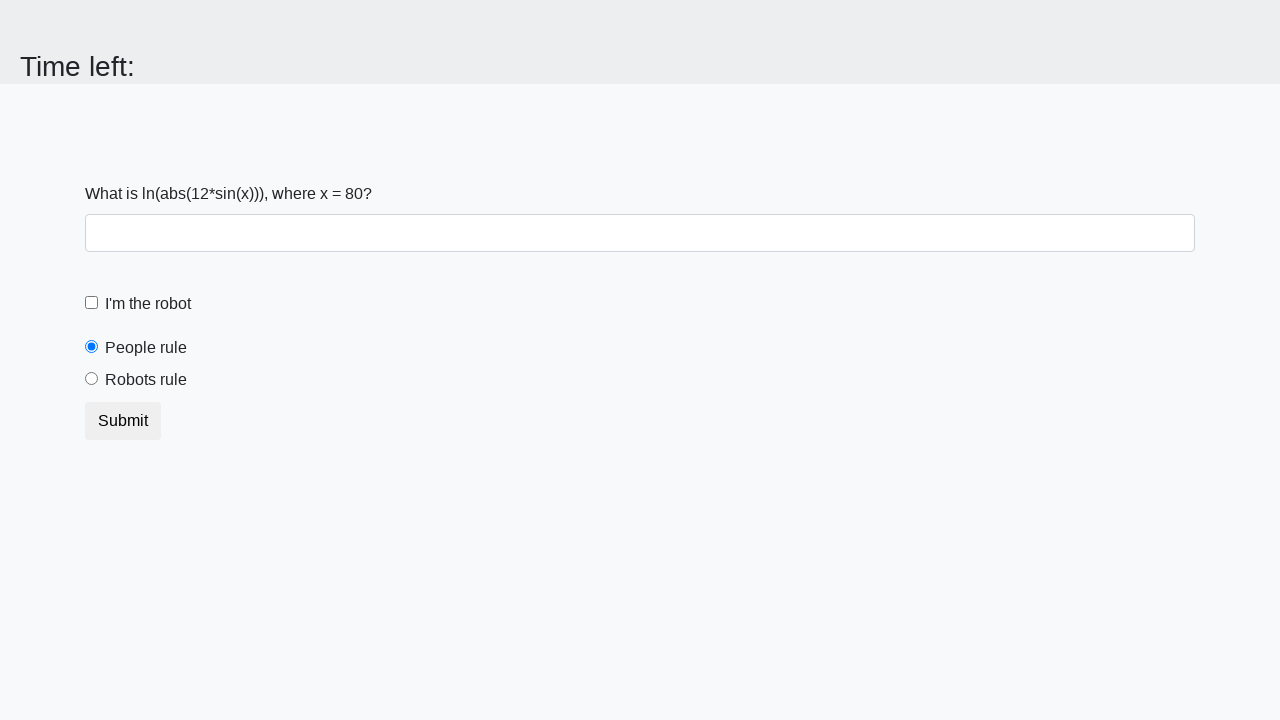

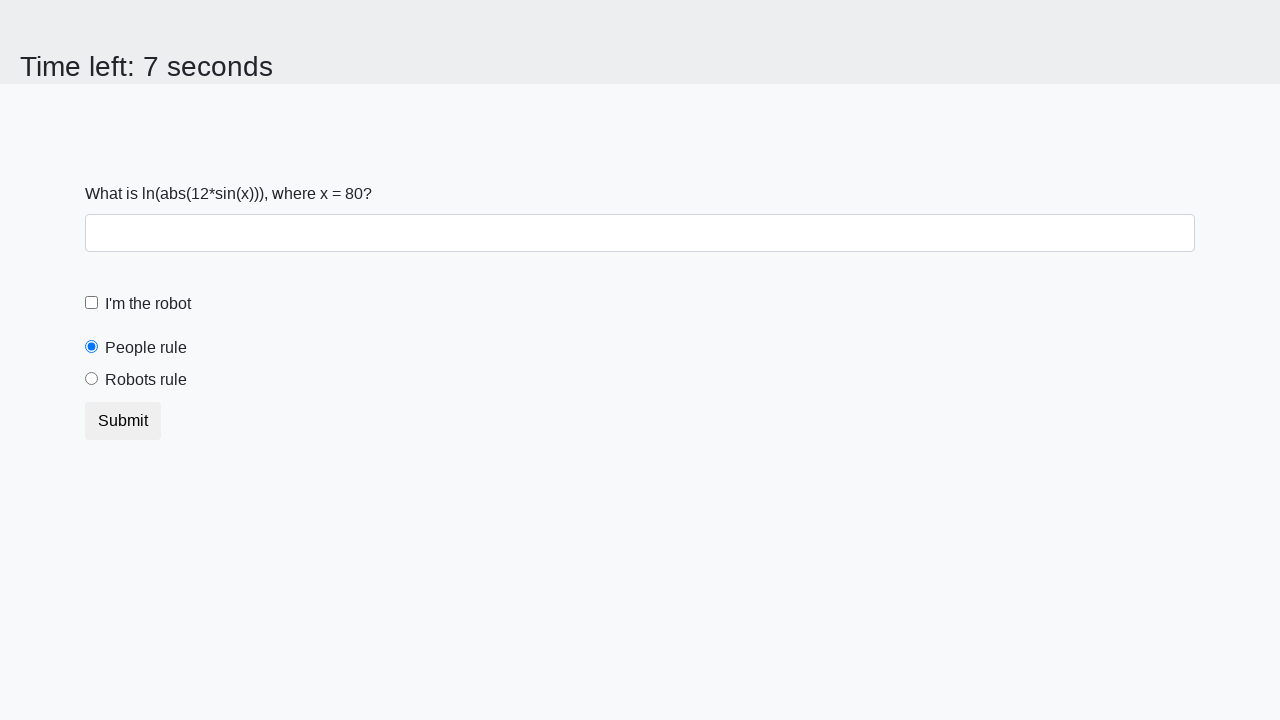